Tests that the Eliza chatbot model responds with a message when a user sends a greeting

Starting URL: https://lab8chatbot.netlify.app/

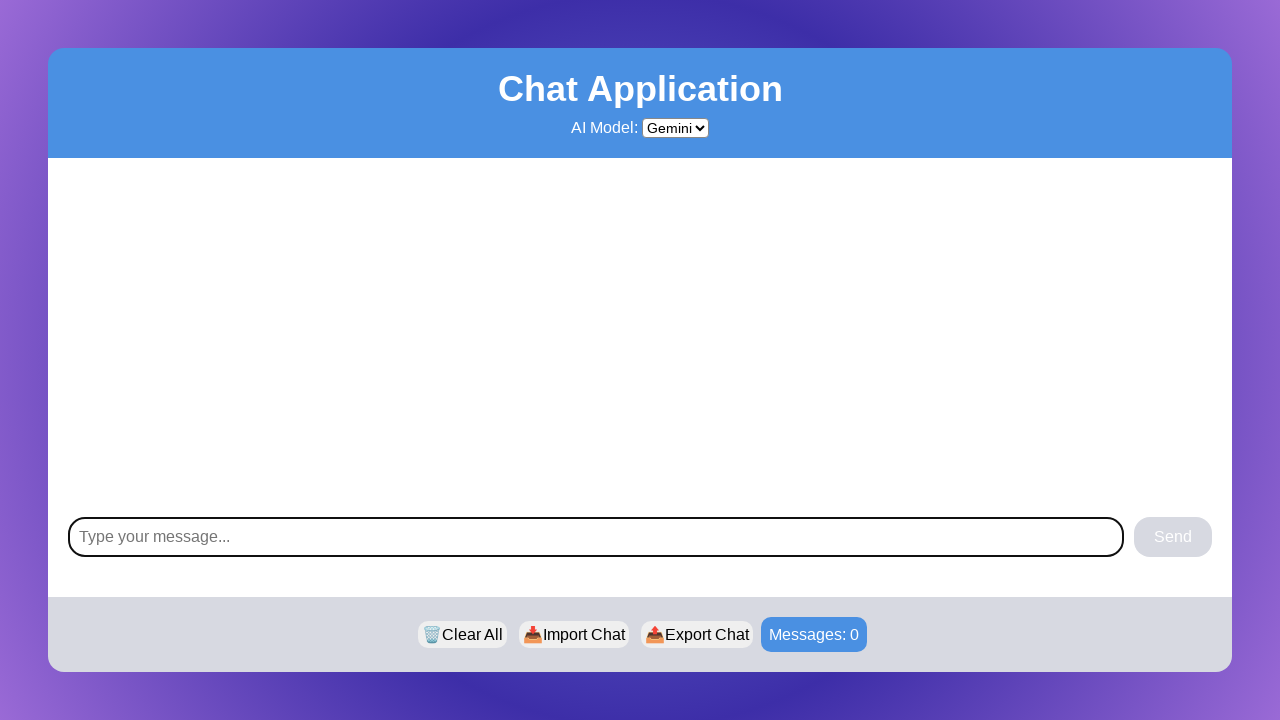

Located chat-view component
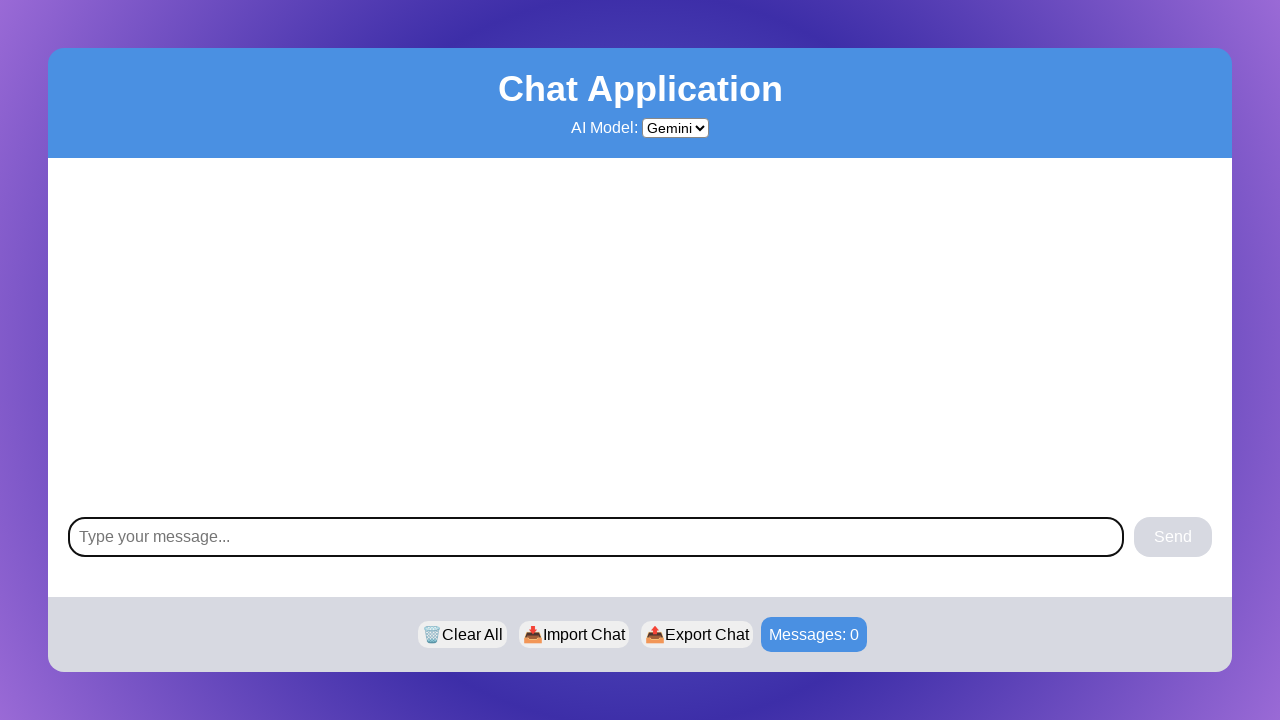

Selected Eliza model from bot services dropdown on chat-view >> #bot-services
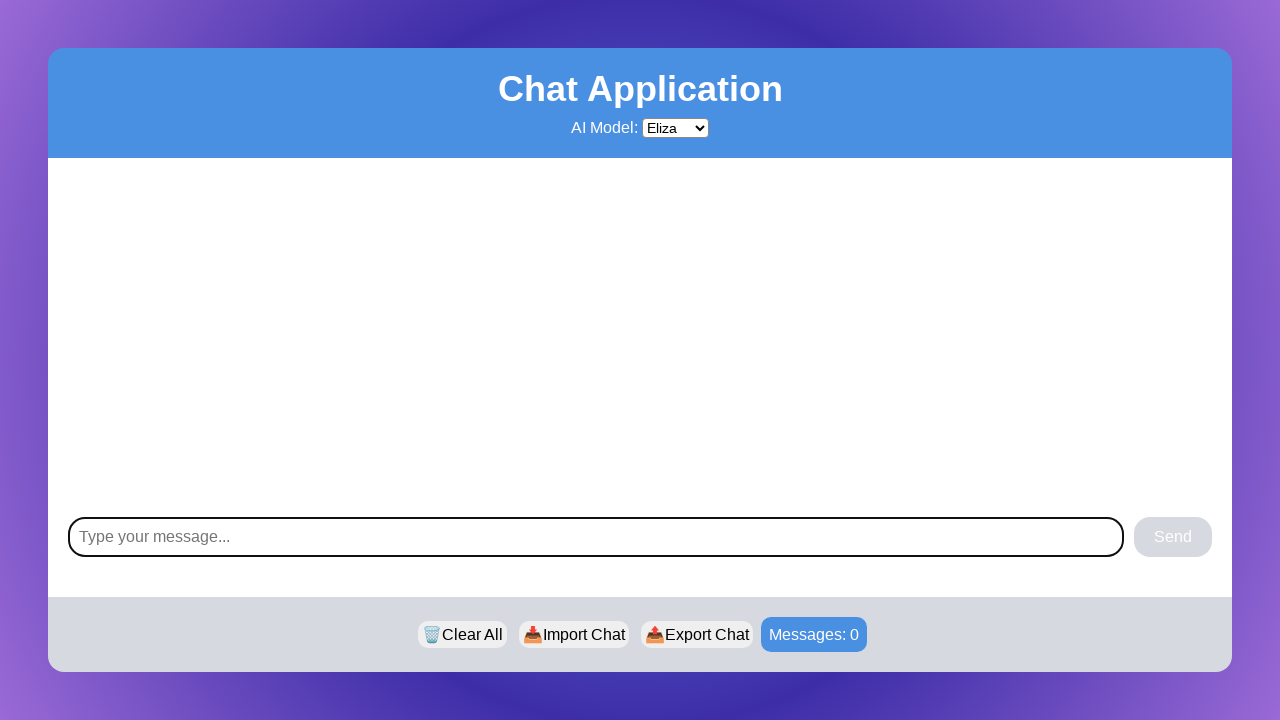

Filled message box with greeting 'Hello there' on chat-view >> #message-box
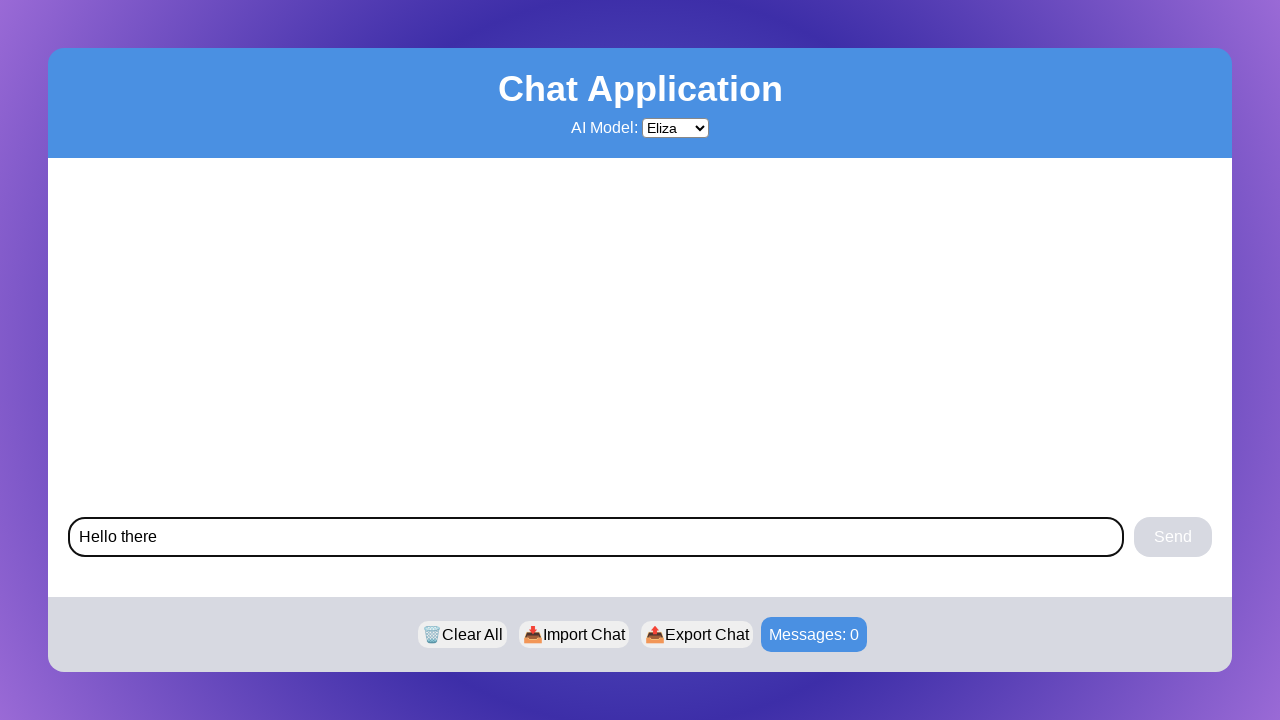

Clicked send button to submit greeting at (1173, 537) on chat-view >> #send-button
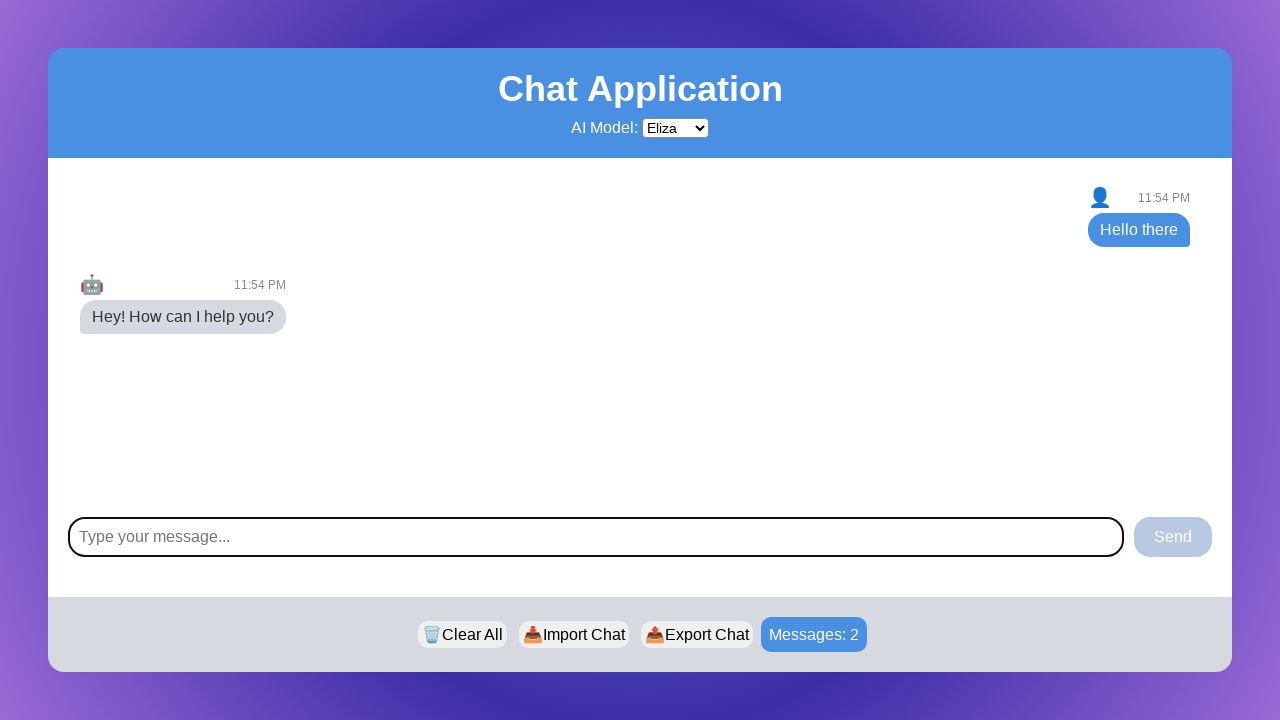

Eliza chatbot responded with a message
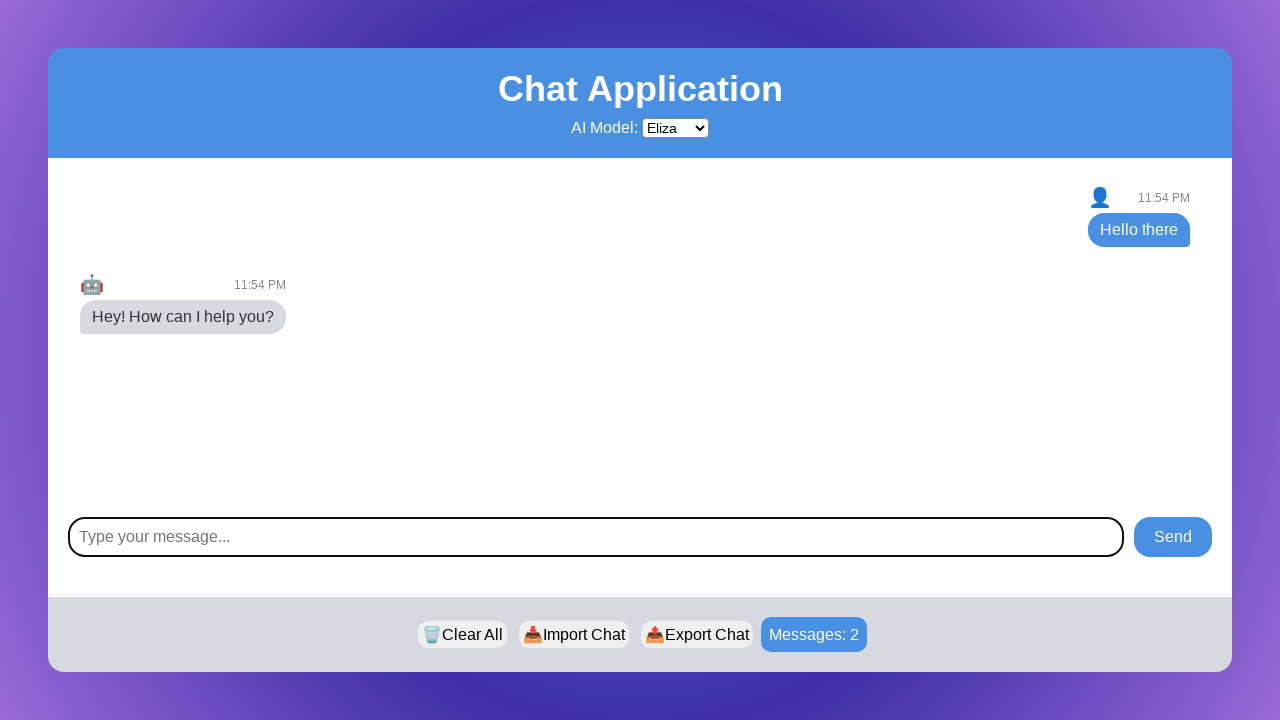

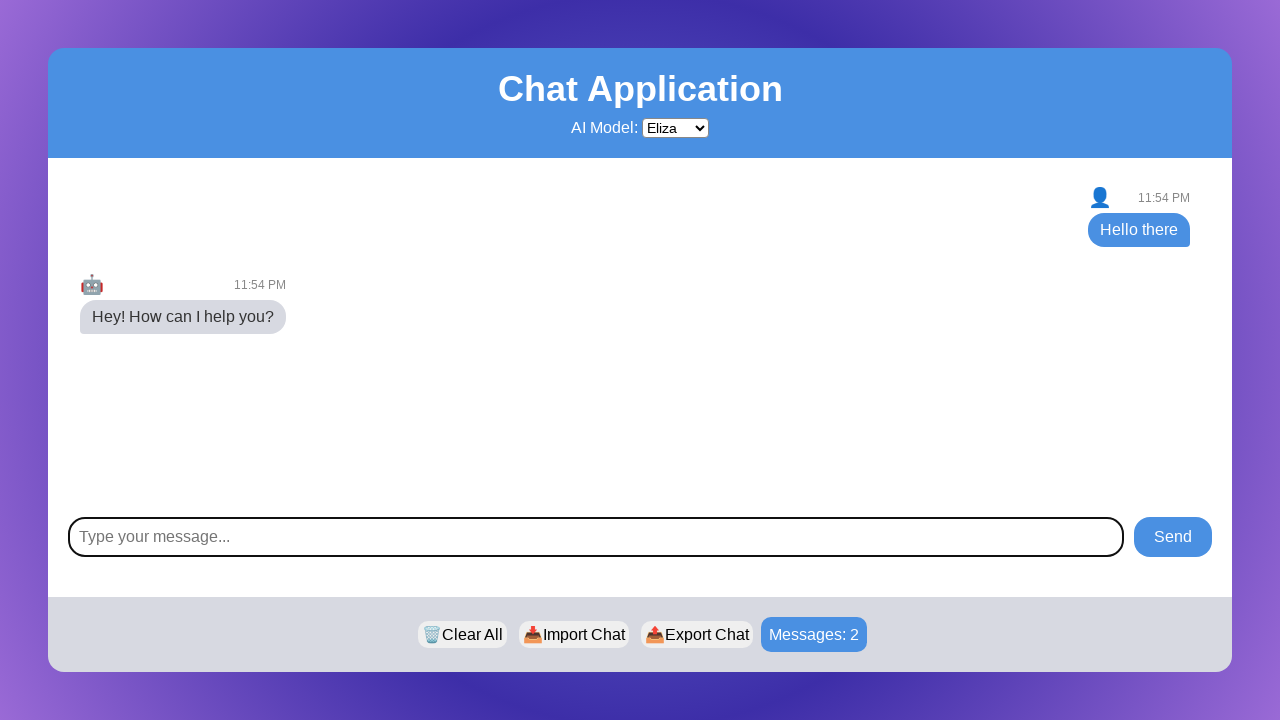